Tests clearing the complete state of all items by checking and then unchecking toggle-all

Starting URL: https://demo.playwright.dev/todomvc

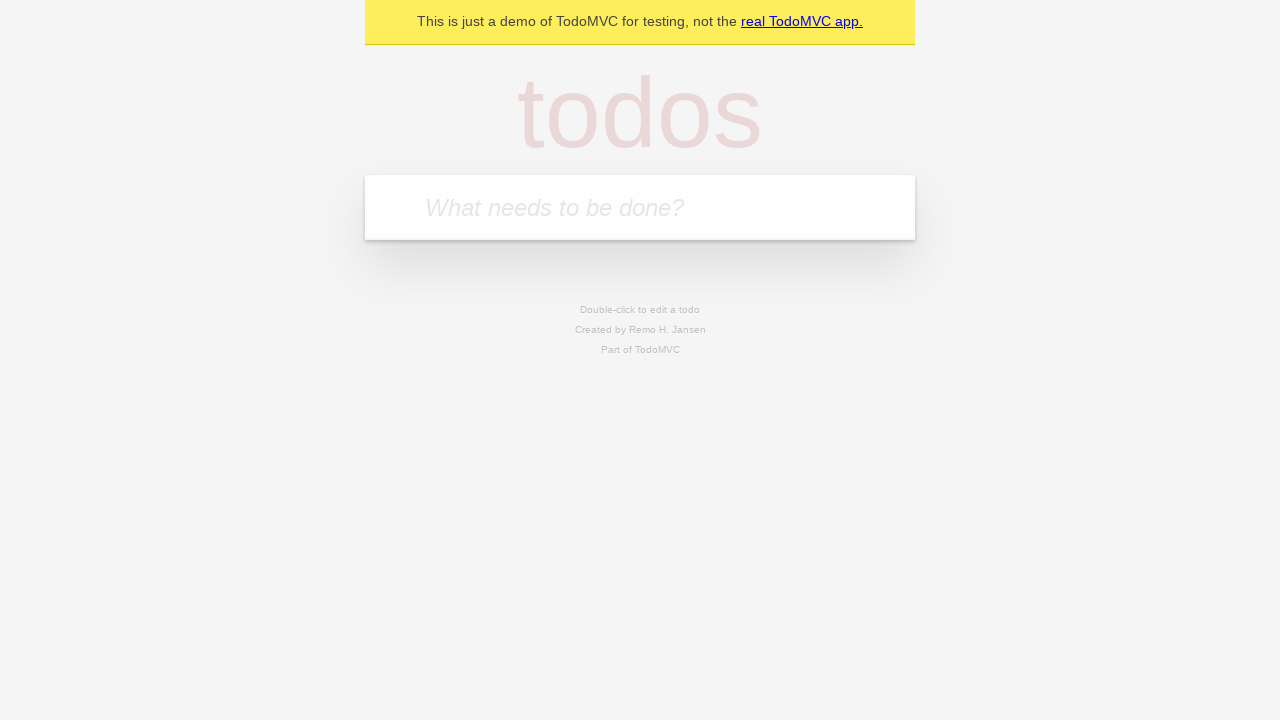

Filled first todo input with 'buy some cheese' on .new-todo
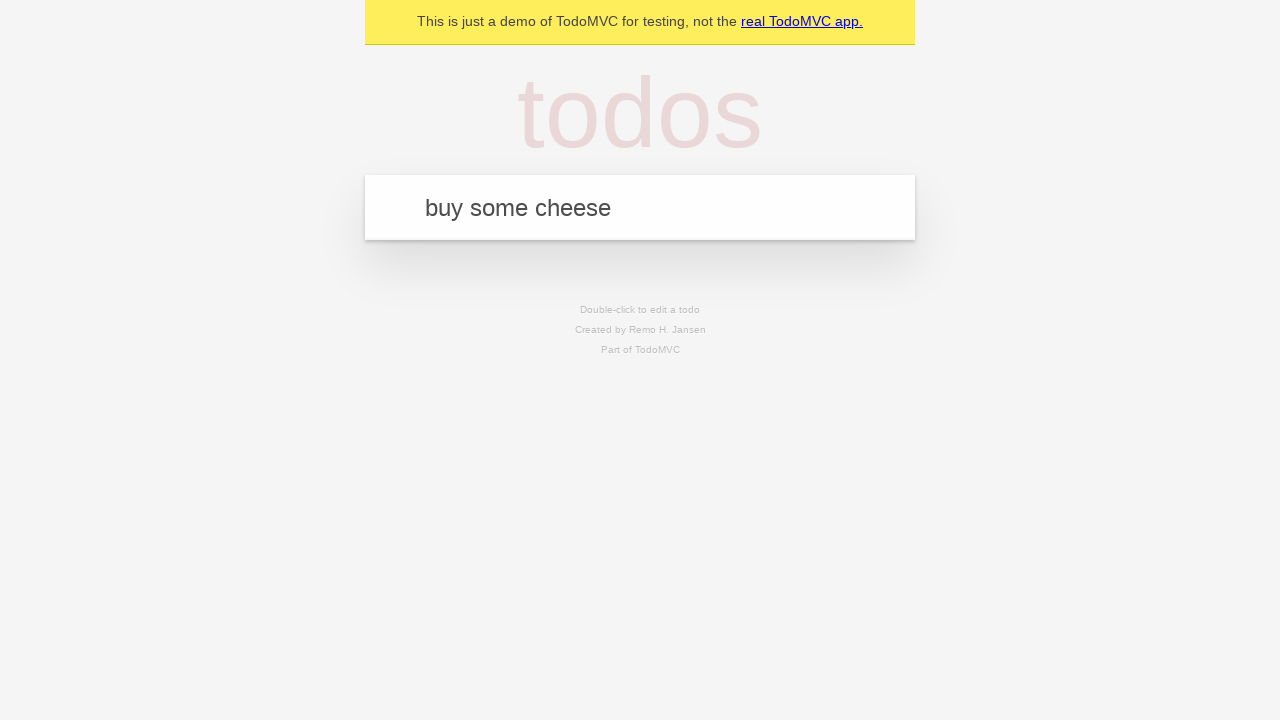

Pressed Enter to add first todo item on .new-todo
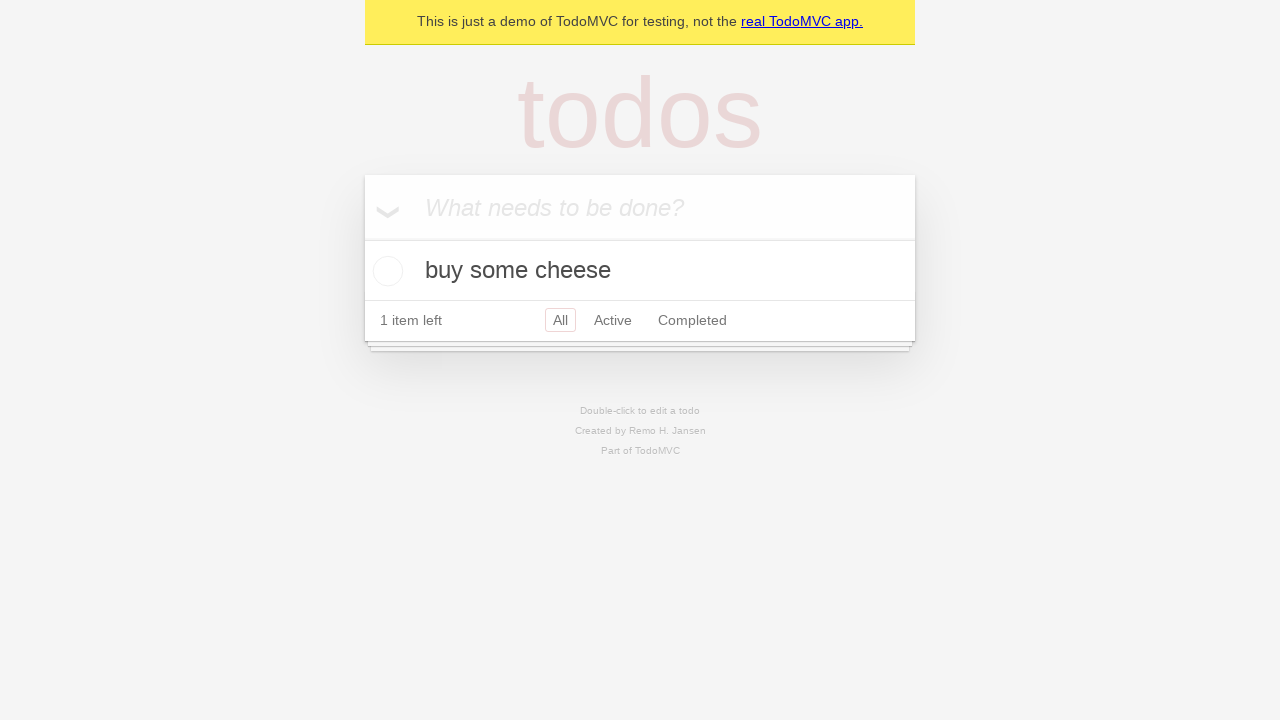

Filled second todo input with 'feed the cat' on .new-todo
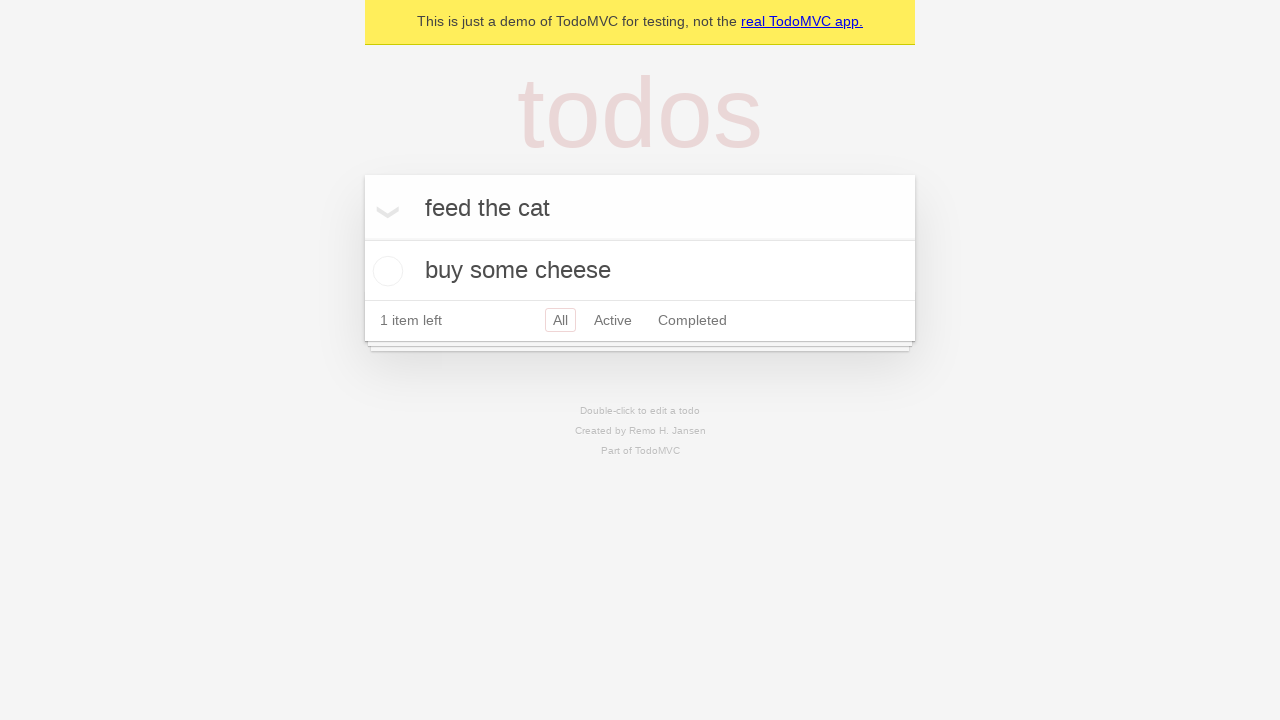

Pressed Enter to add second todo item on .new-todo
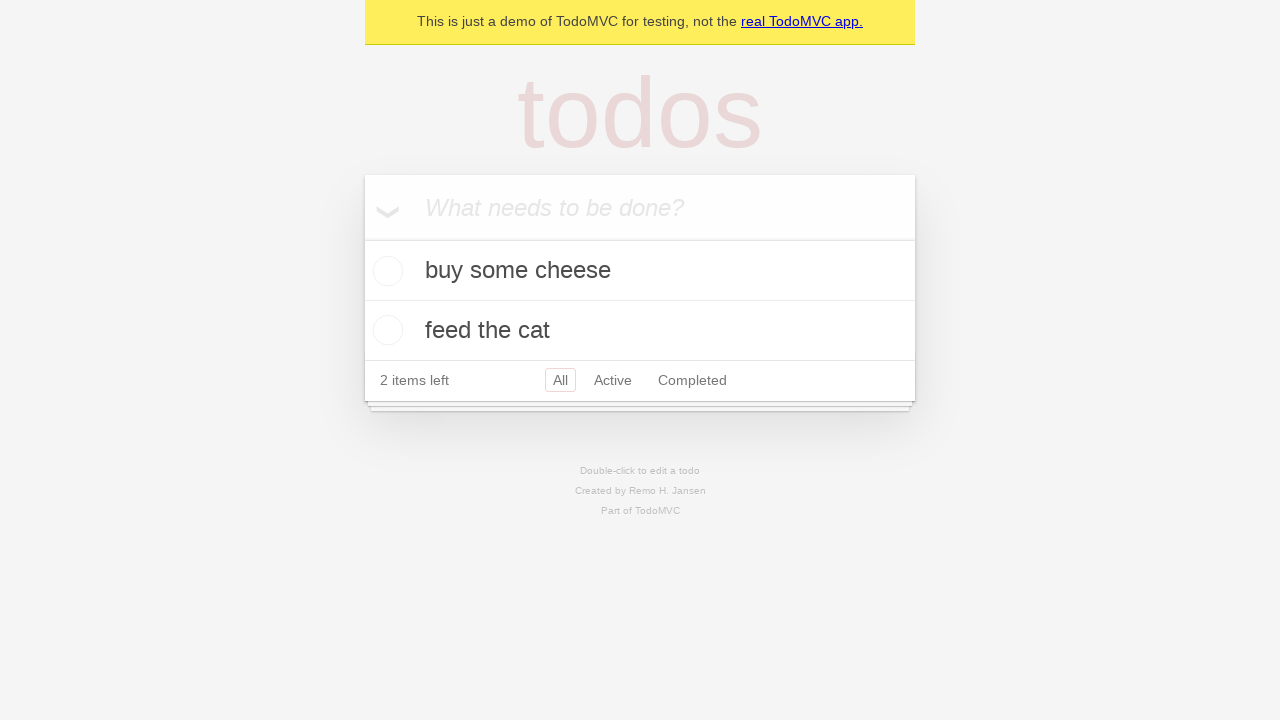

Filled third todo input with 'book a doctors appointment' on .new-todo
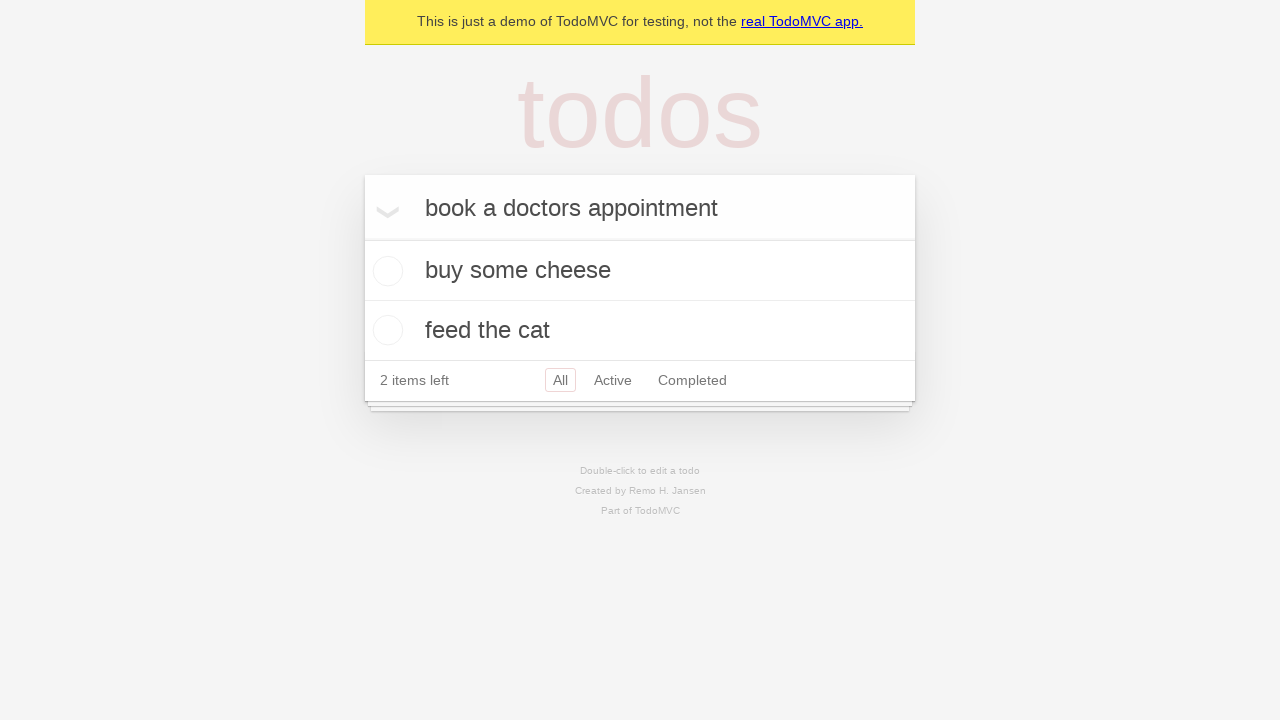

Pressed Enter to add third todo item on .new-todo
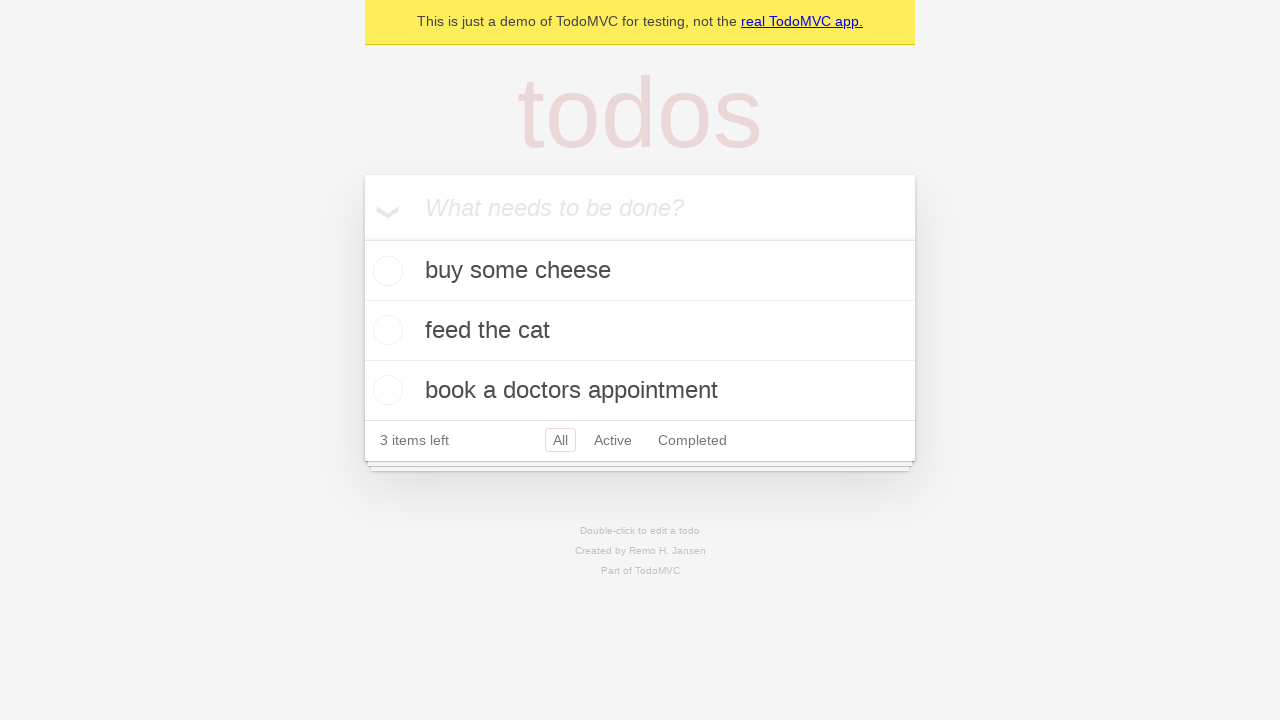

Waited for all three todo items to load in the list
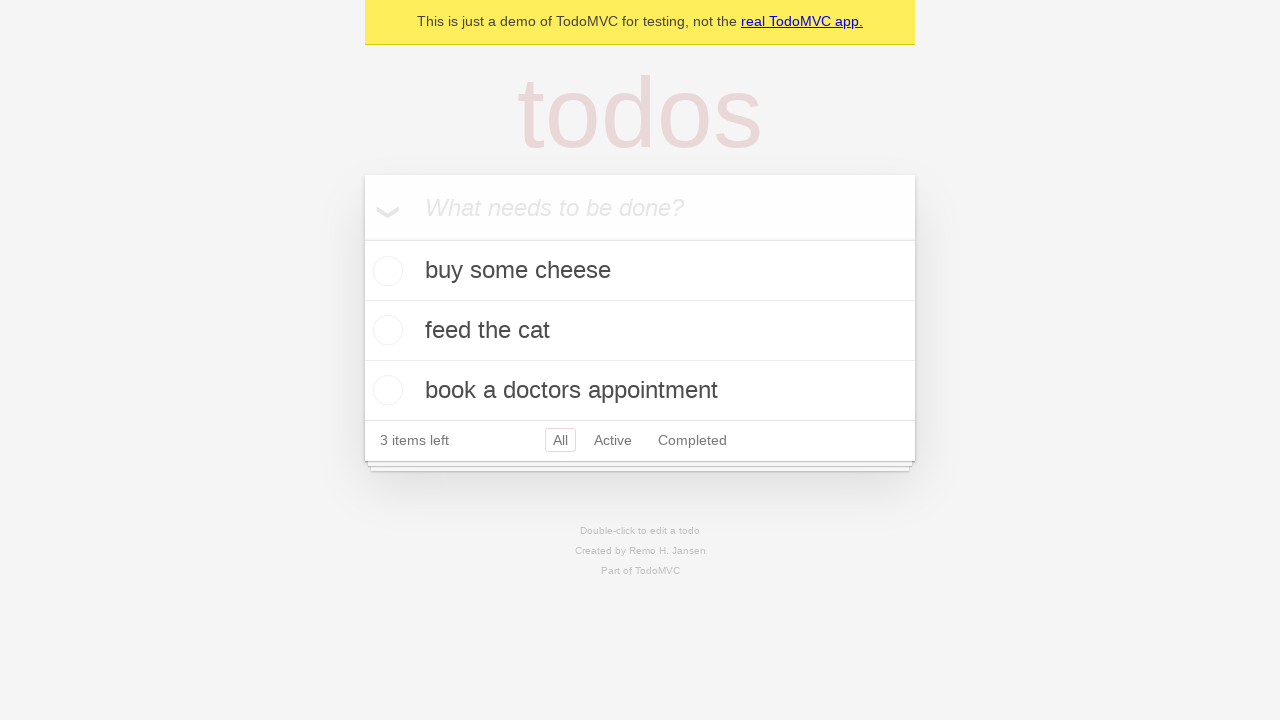

Checked toggle-all to mark all items as complete at (362, 238) on .toggle-all
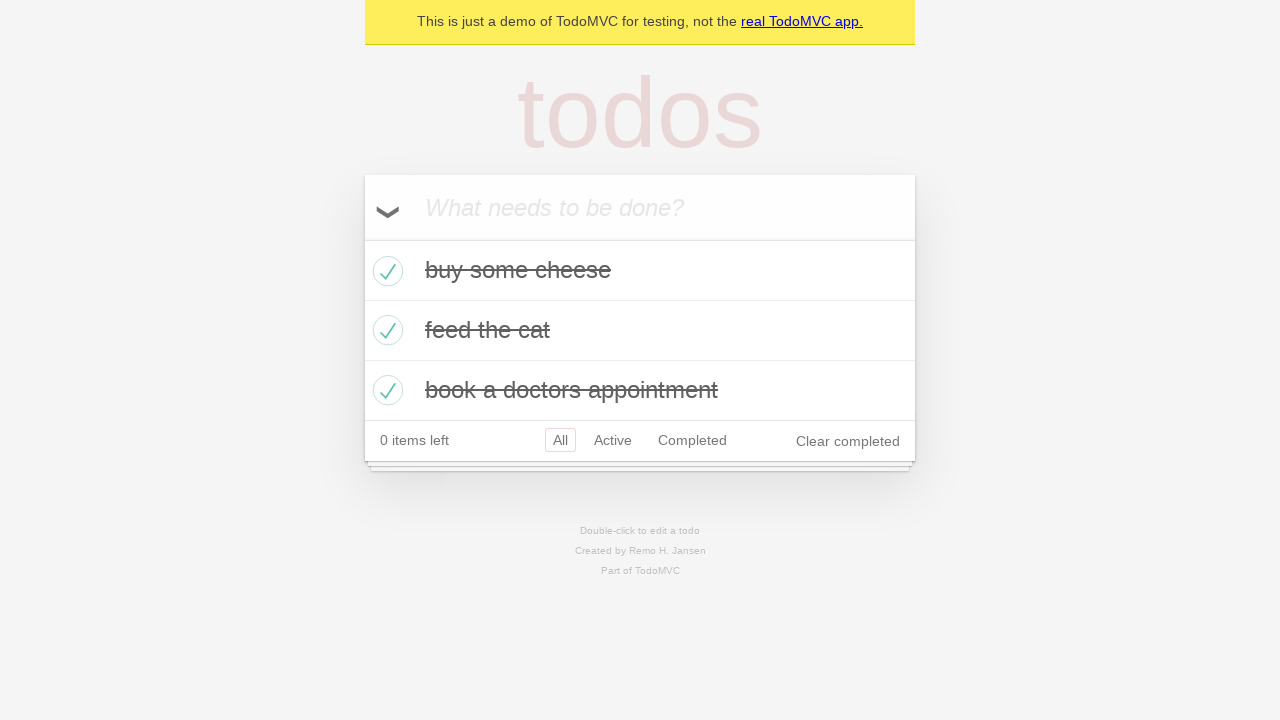

Unchecked toggle-all to clear the complete state of all items at (362, 238) on .toggle-all
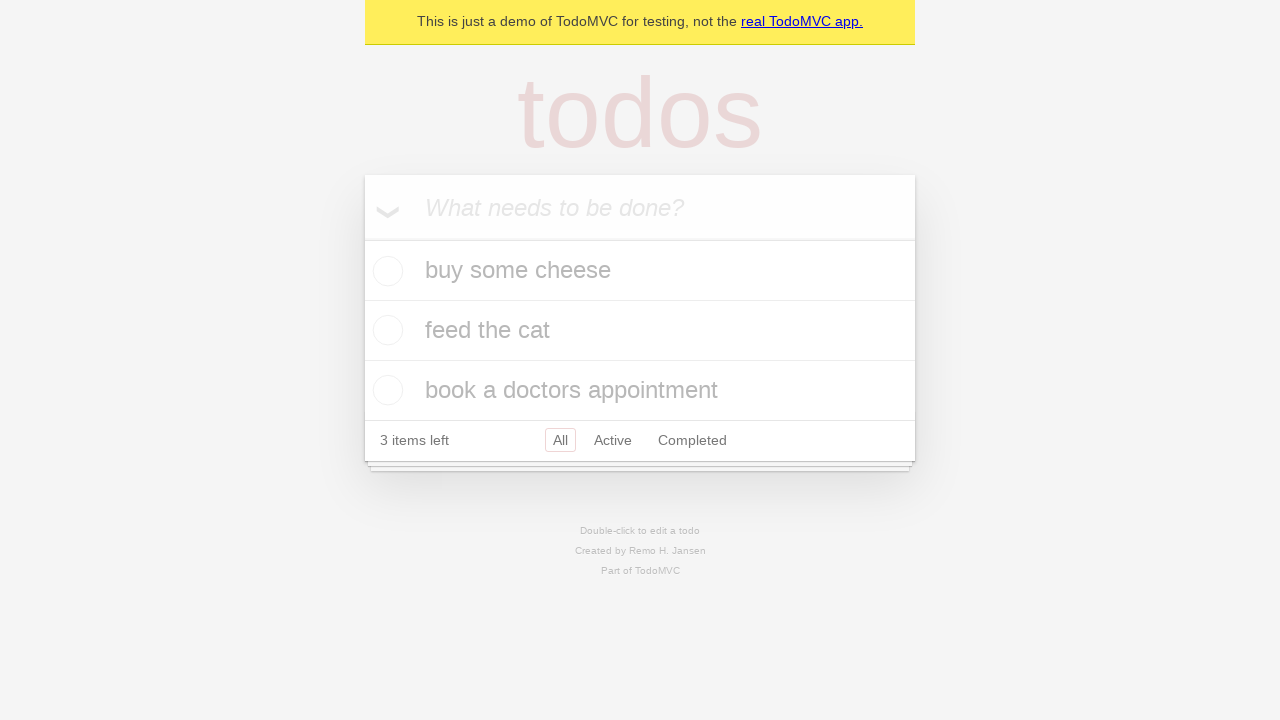

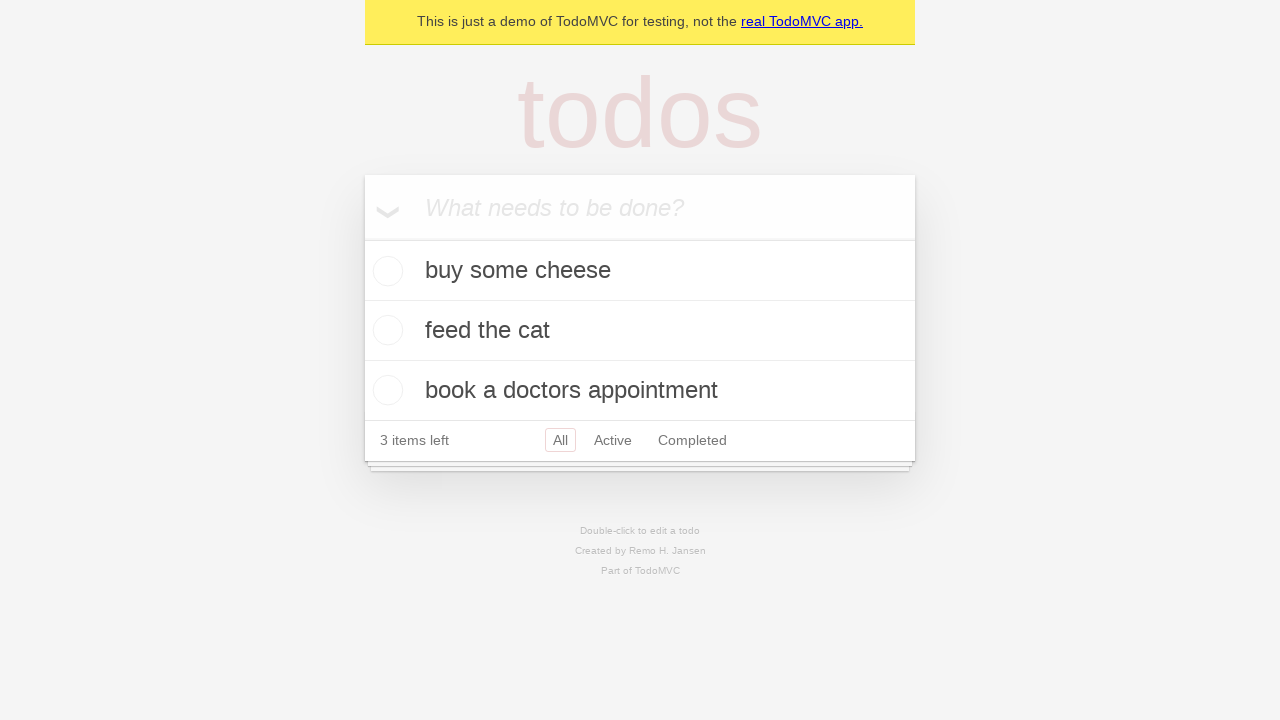